Tests multi-select dropdown functionality by selecting and deselecting multiple options

Starting URL: https://selenium.dev/selenium/web/formPage.html

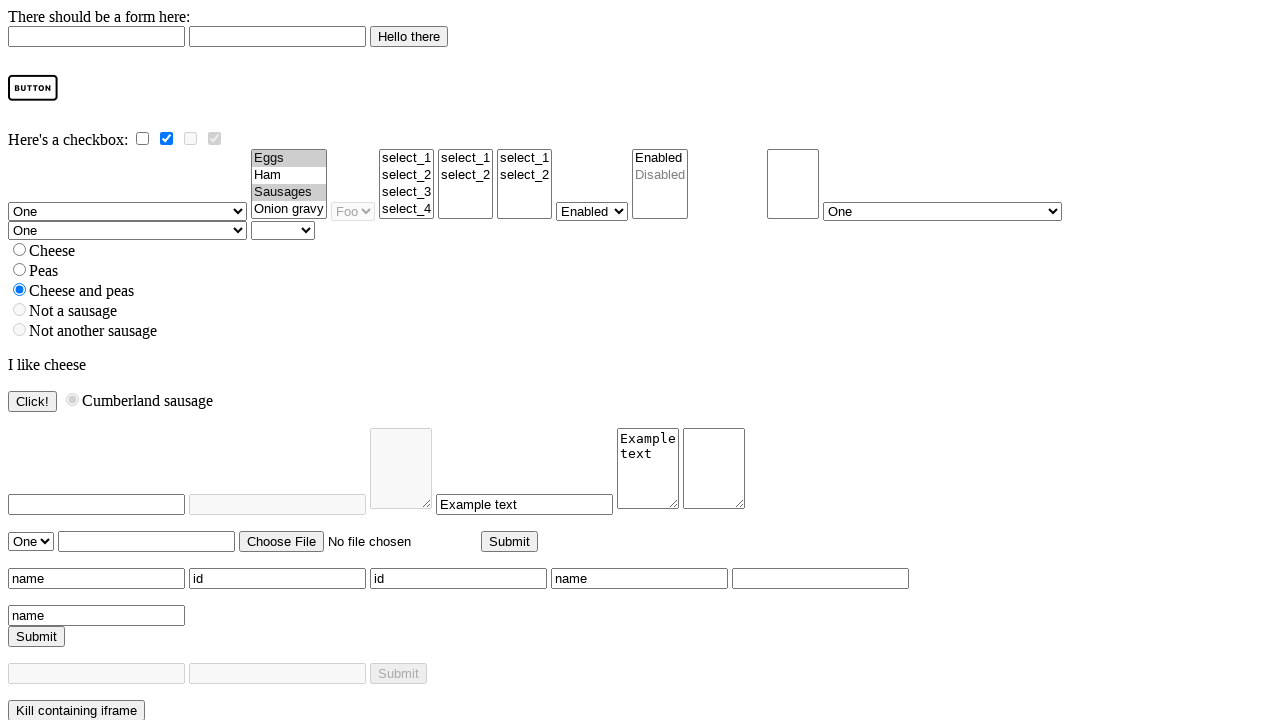

Navigated to form page
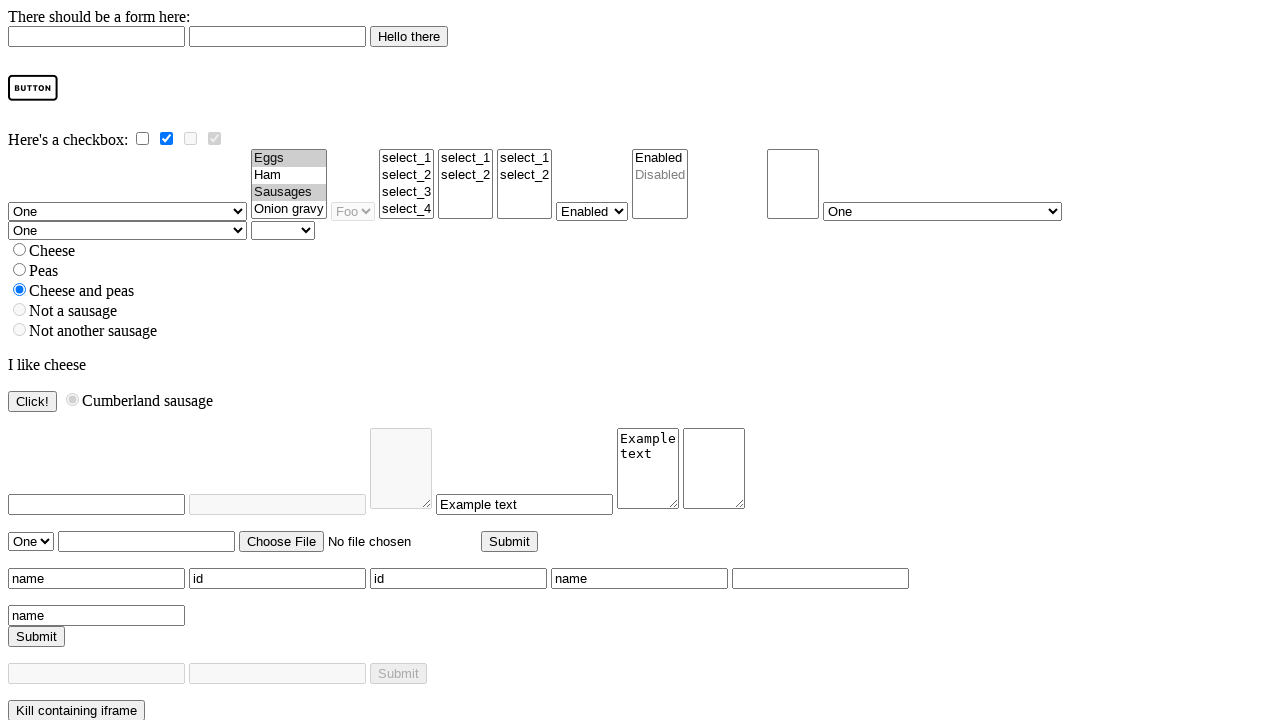

Located multi-select dropdown element
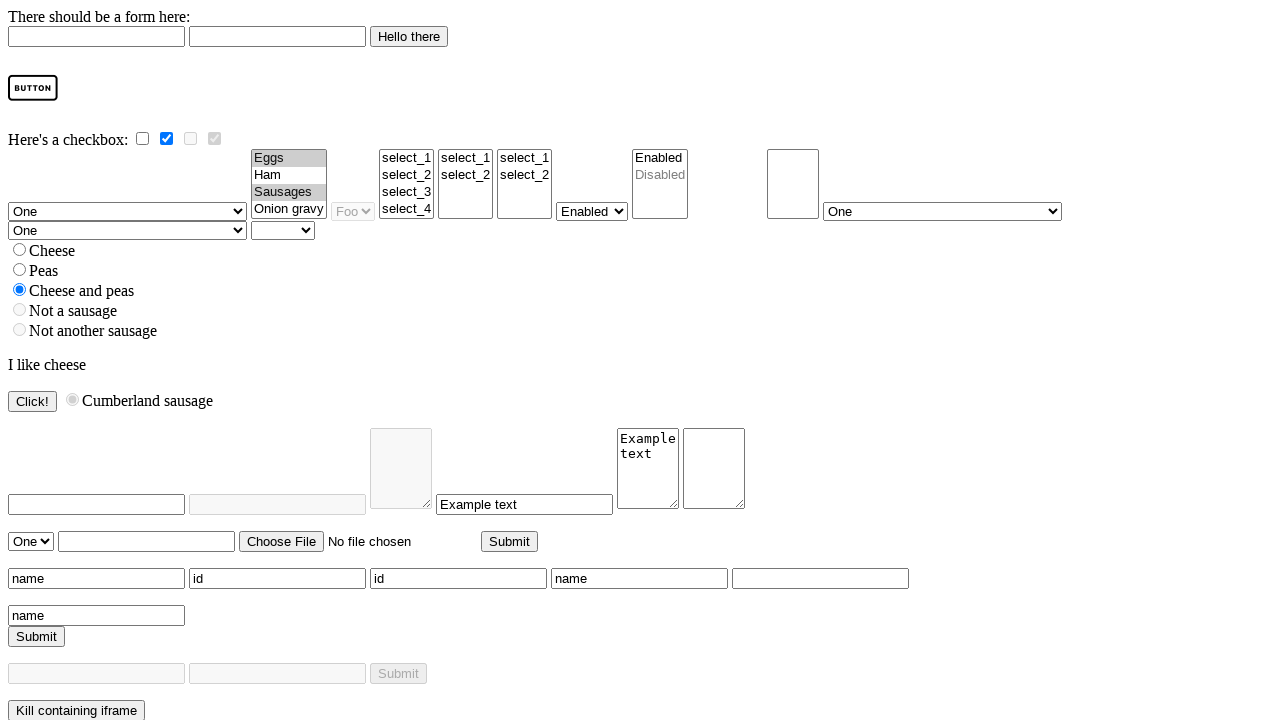

Selected multiple options: ham, onion gravy, eggs, sausages on select[name='multi']
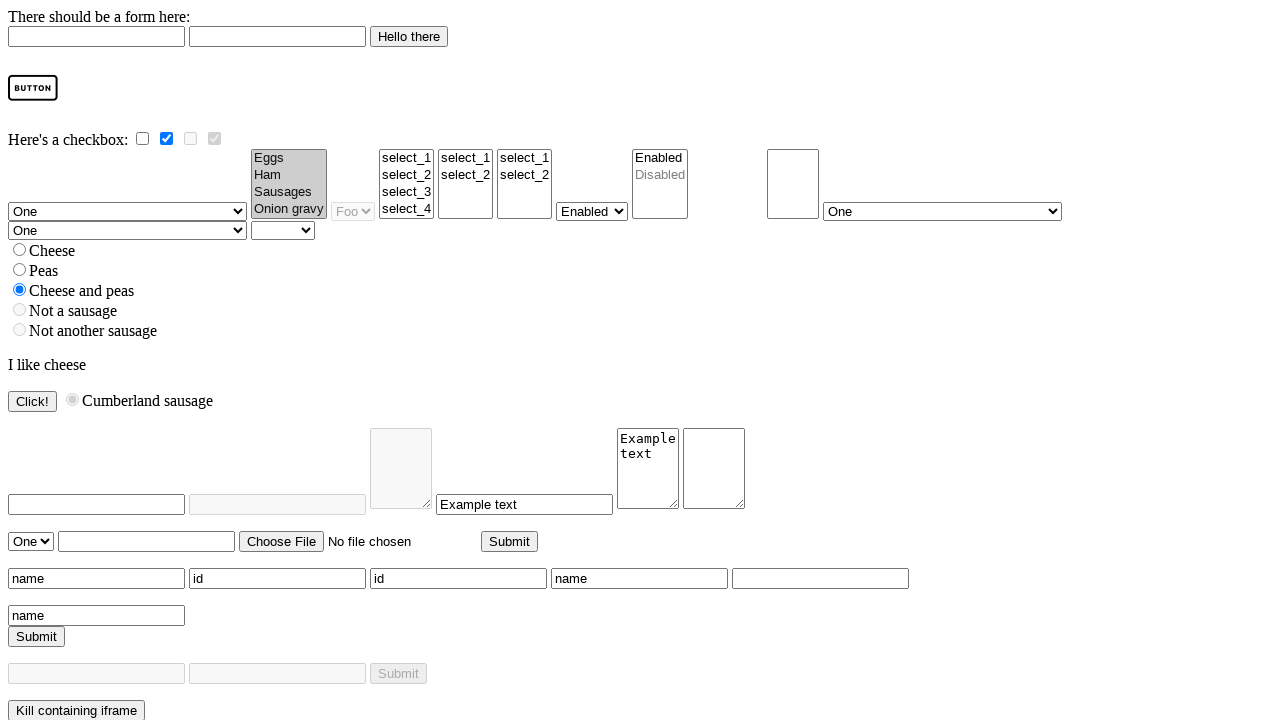

Deselected eggs and sausages, kept ham and onion gravy on select[name='multi']
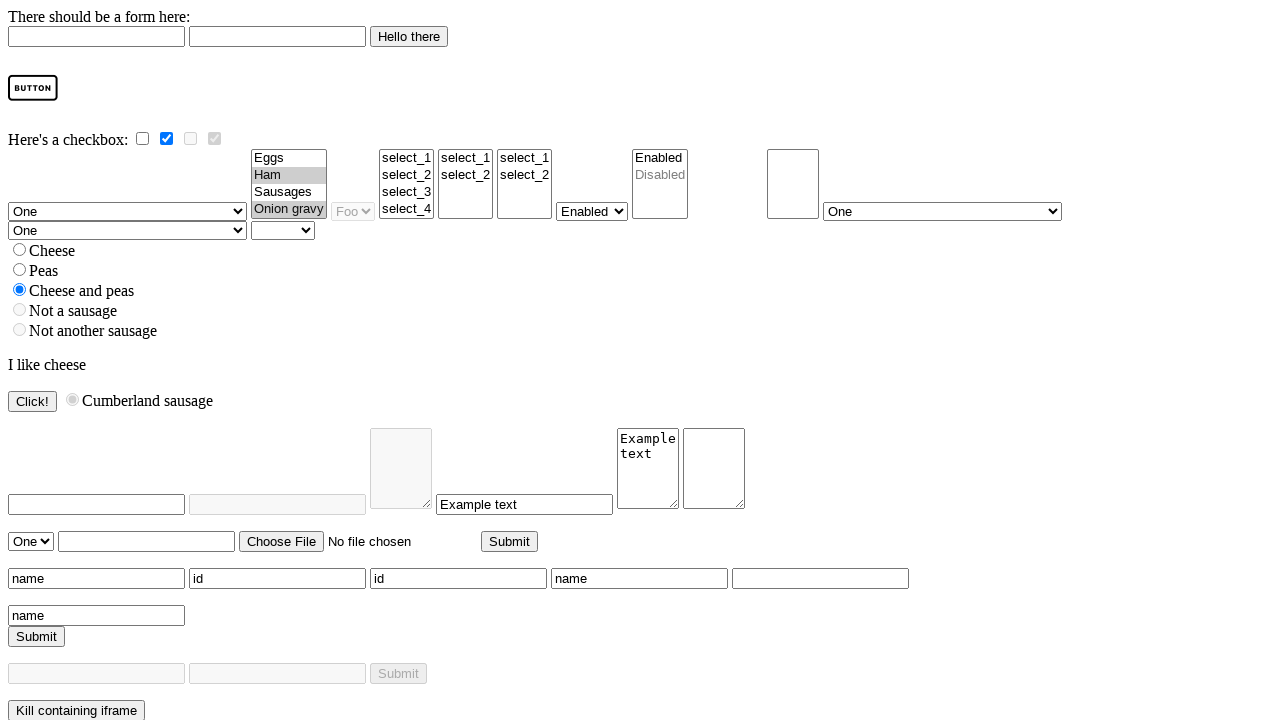

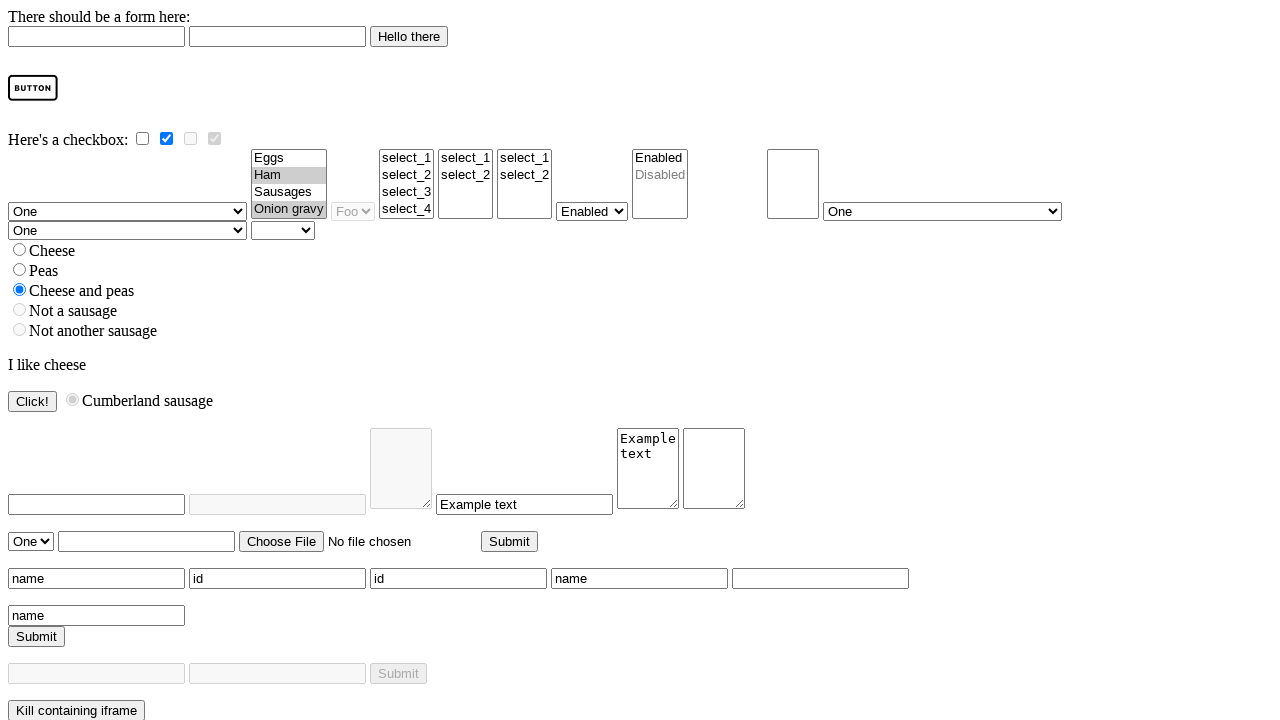